Tests the jQueryUI selectable widget by switching to the demo iframe and clicking on each selectable list item to verify the selection functionality.

Starting URL: https://jqueryui.com/selectable/

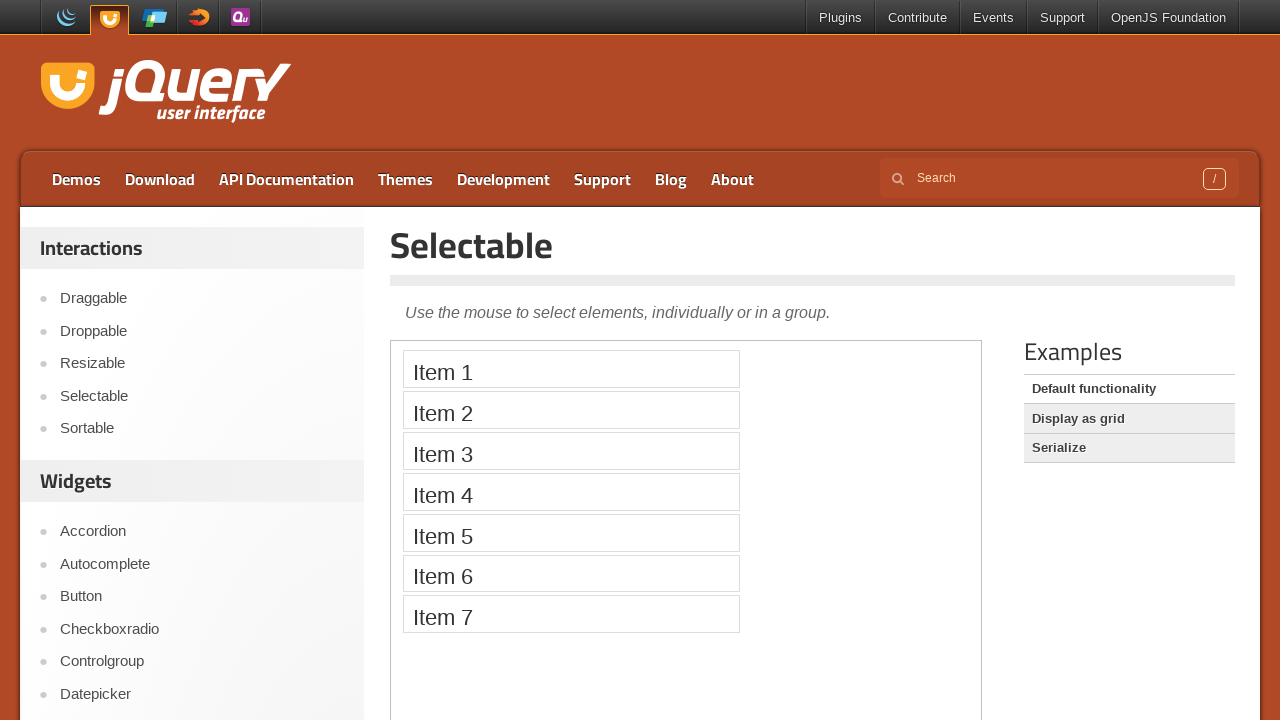

Located the demo iframe
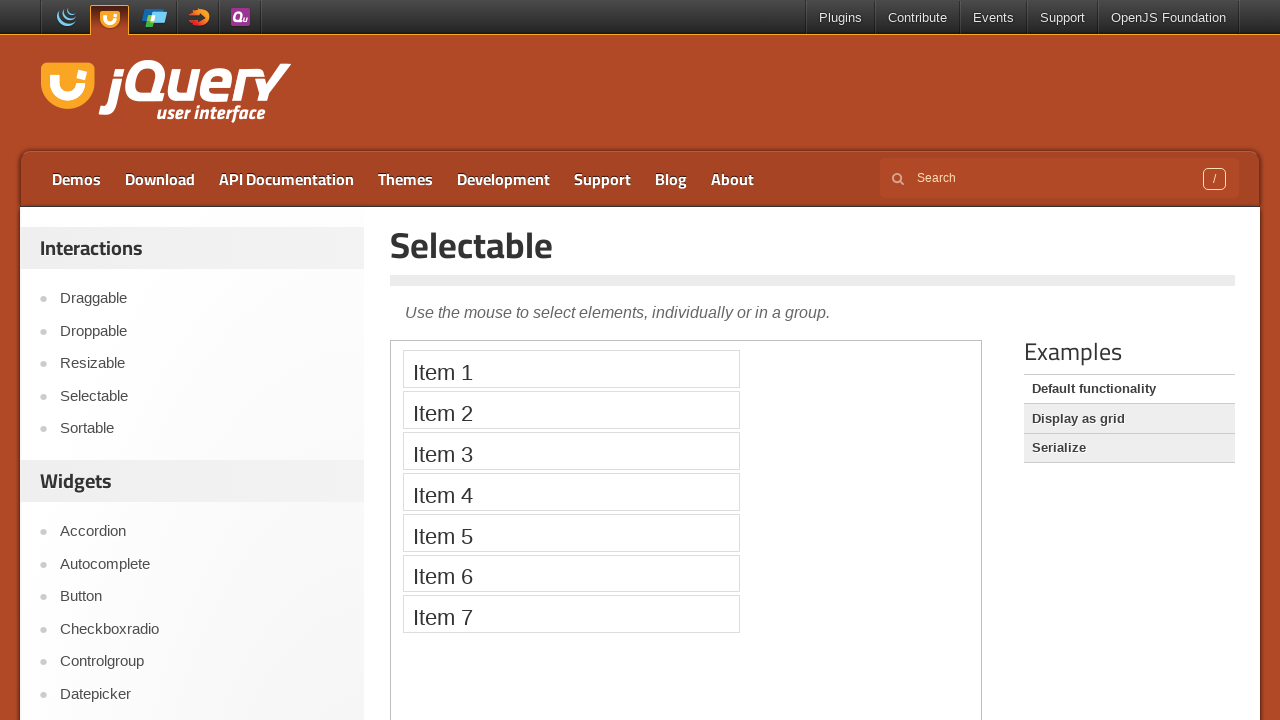

Waited for selectable list items to be visible
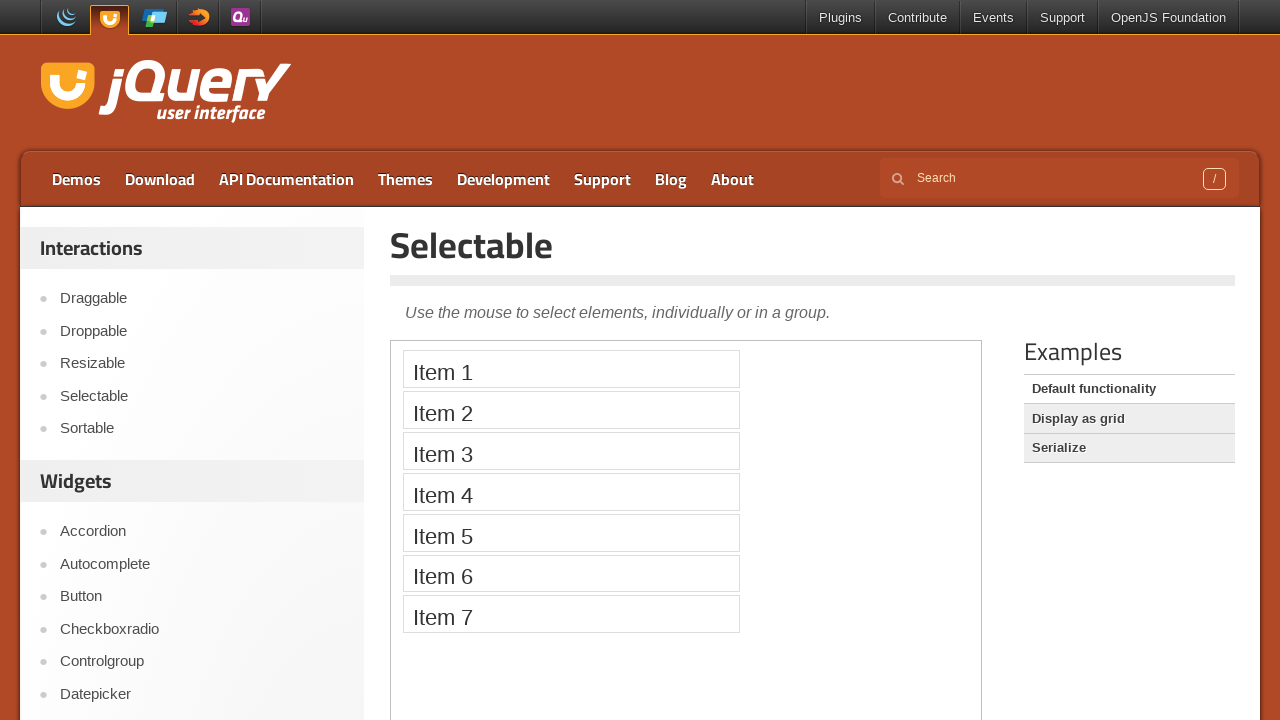

Located all selectable list items
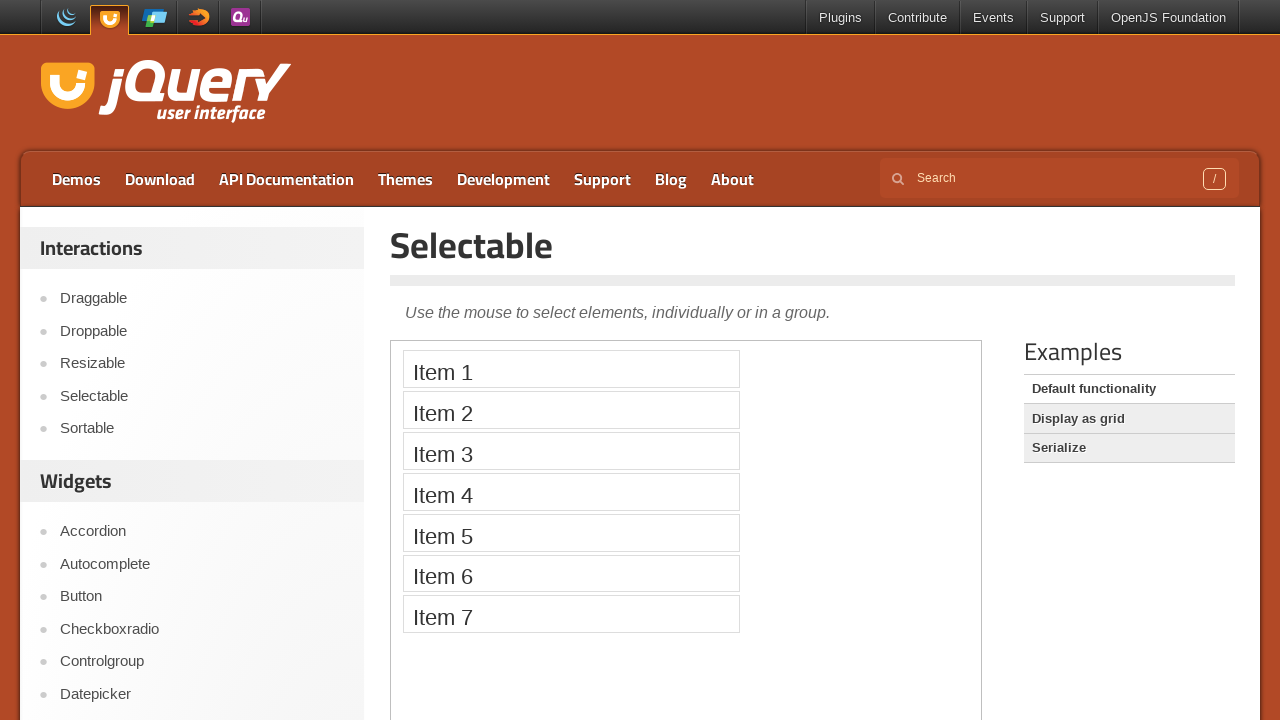

Found 7 selectable items
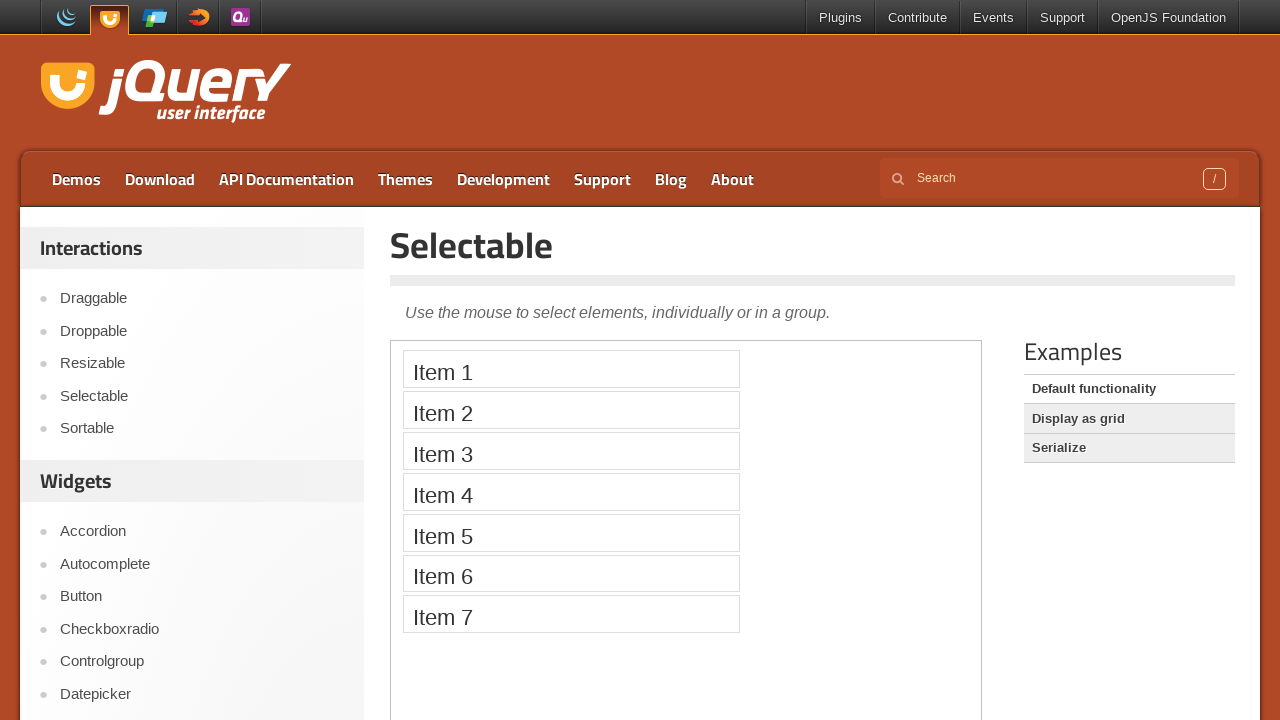

Clicked selectable item 1 at (571, 369) on iframe >> nth=0 >> internal:control=enter-frame >> li >> nth=0
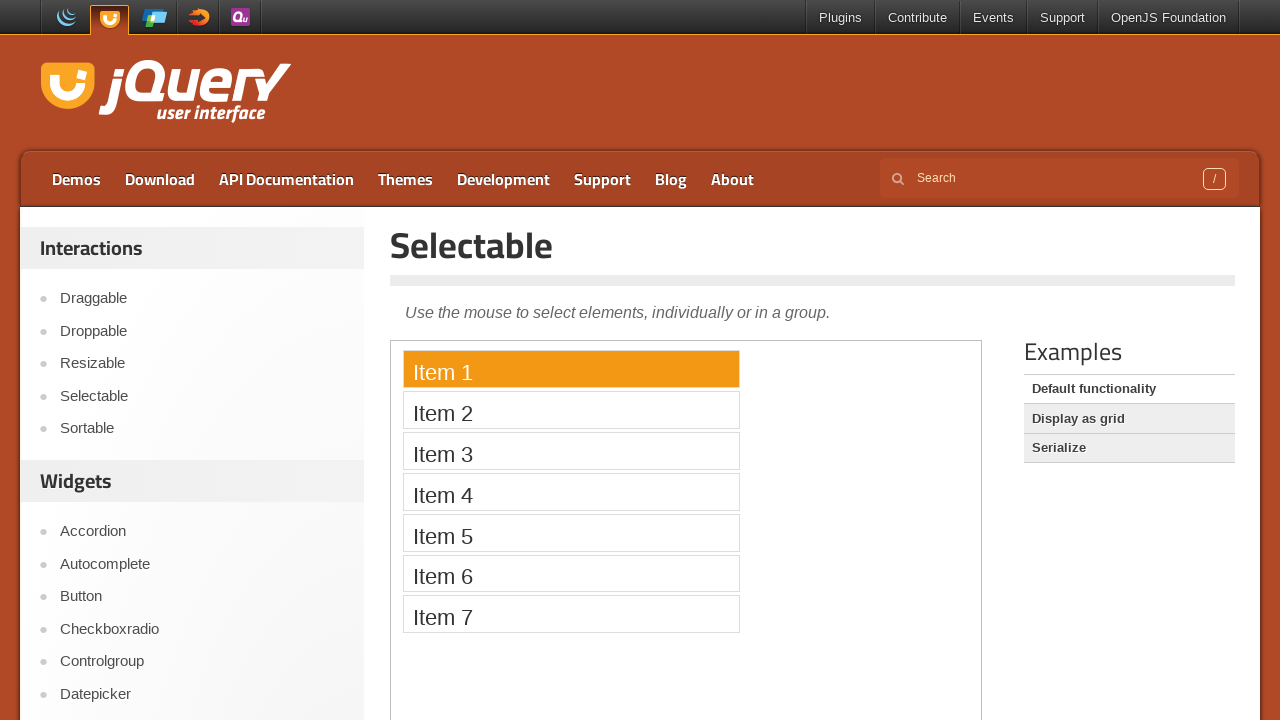

Clicked selectable item 2 at (571, 410) on iframe >> nth=0 >> internal:control=enter-frame >> li >> nth=1
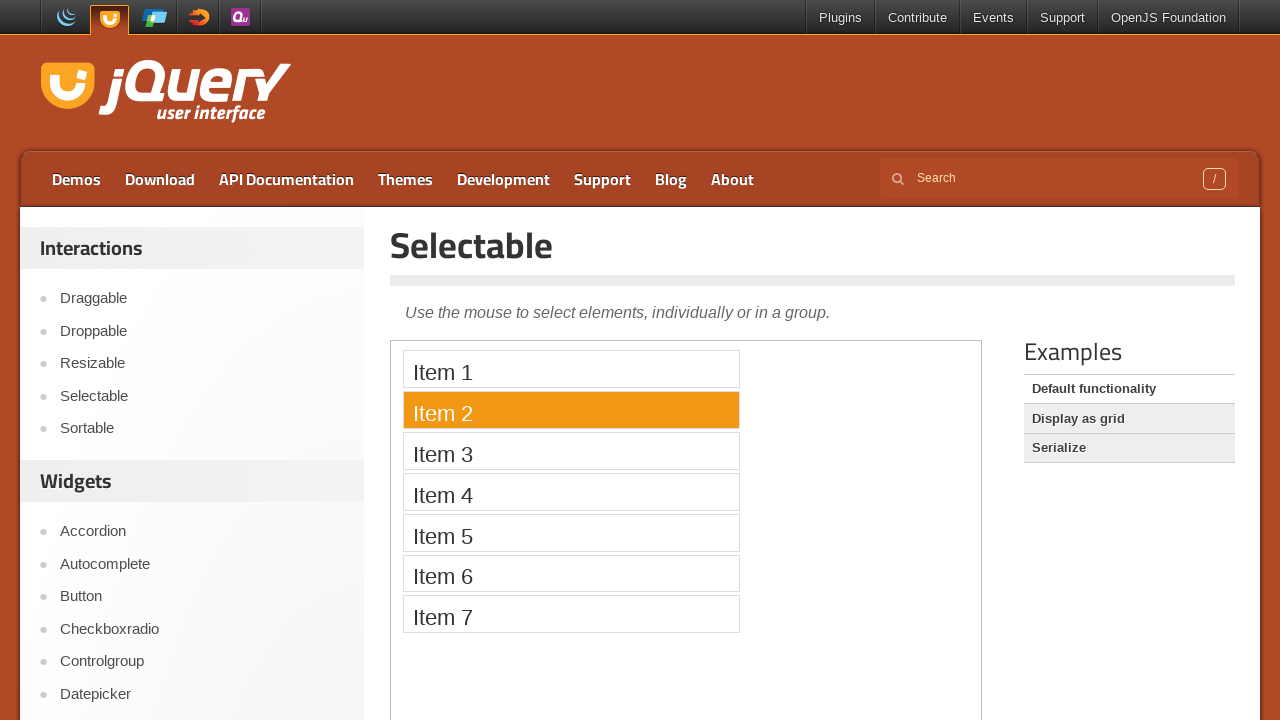

Clicked selectable item 3 at (571, 451) on iframe >> nth=0 >> internal:control=enter-frame >> li >> nth=2
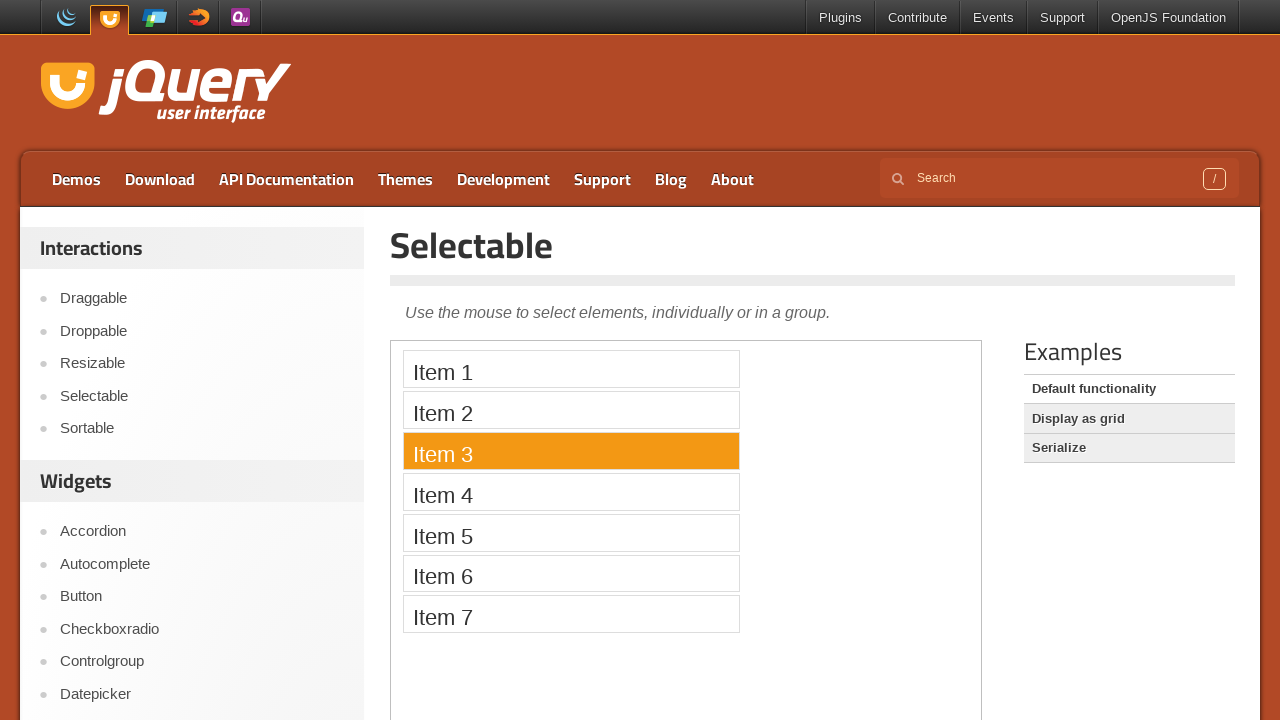

Clicked selectable item 4 at (571, 492) on iframe >> nth=0 >> internal:control=enter-frame >> li >> nth=3
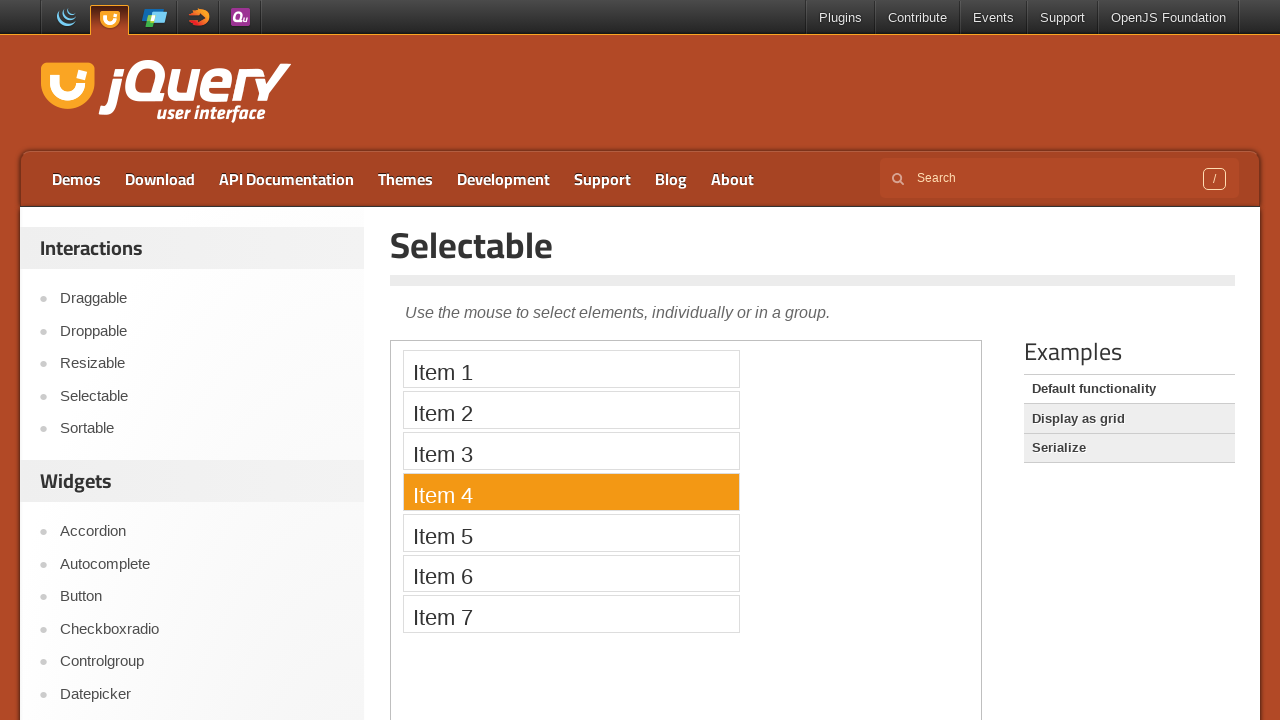

Clicked selectable item 5 at (571, 532) on iframe >> nth=0 >> internal:control=enter-frame >> li >> nth=4
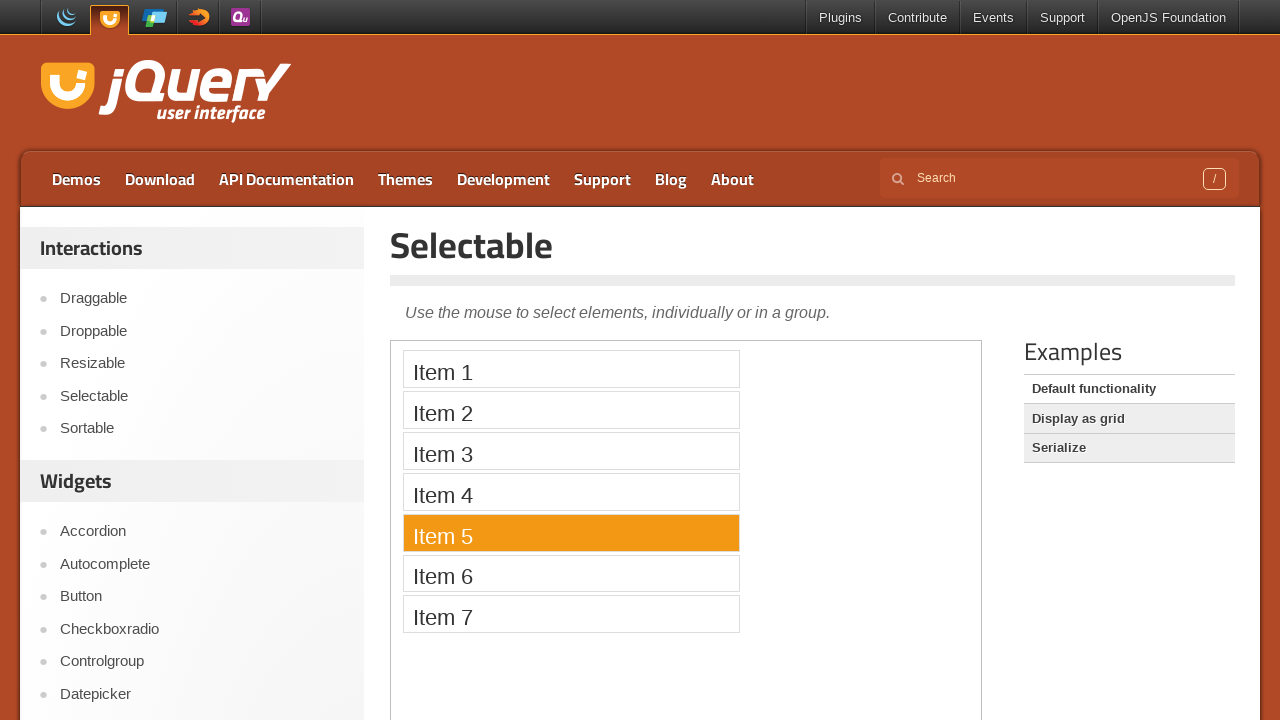

Clicked selectable item 6 at (571, 573) on iframe >> nth=0 >> internal:control=enter-frame >> li >> nth=5
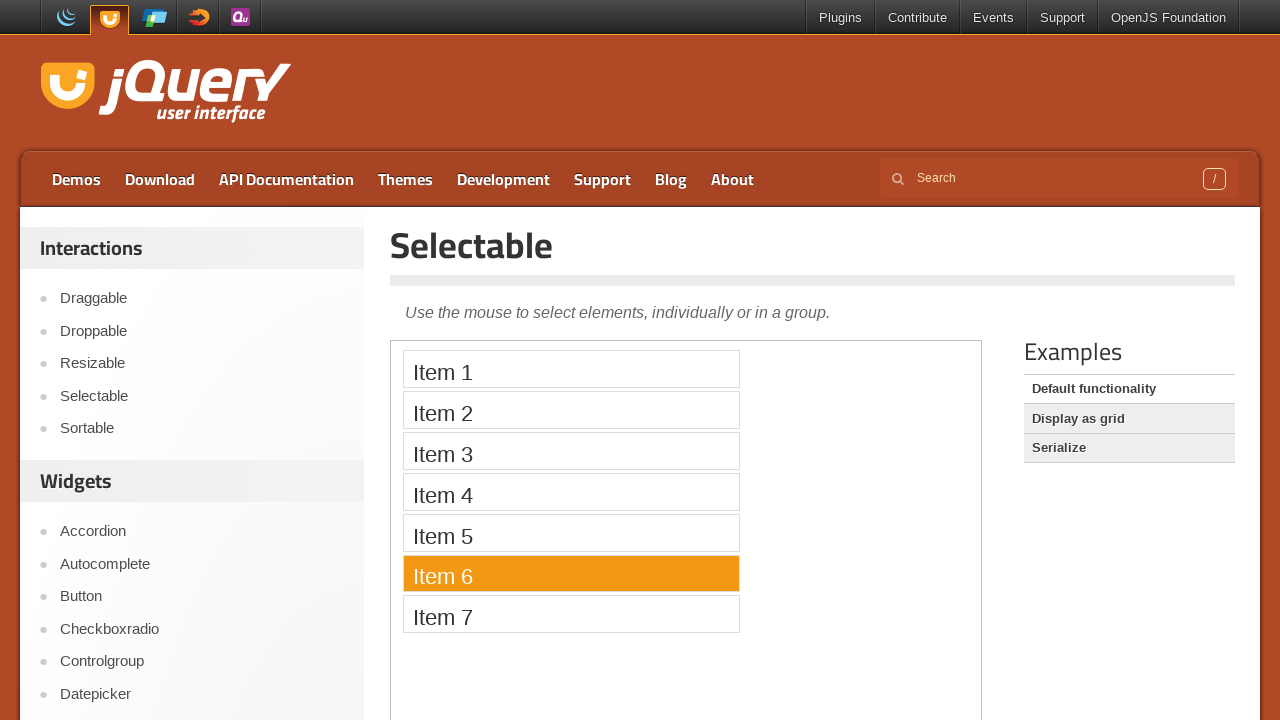

Clicked selectable item 7 at (571, 614) on iframe >> nth=0 >> internal:control=enter-frame >> li >> nth=6
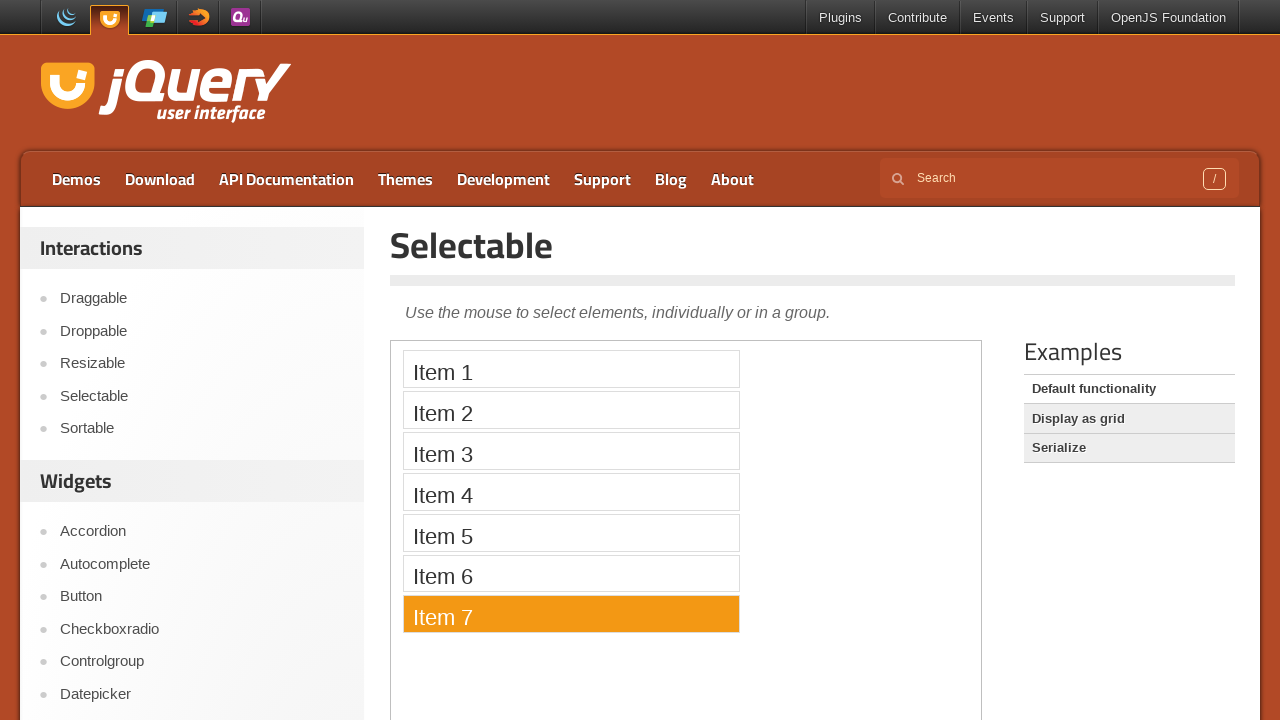

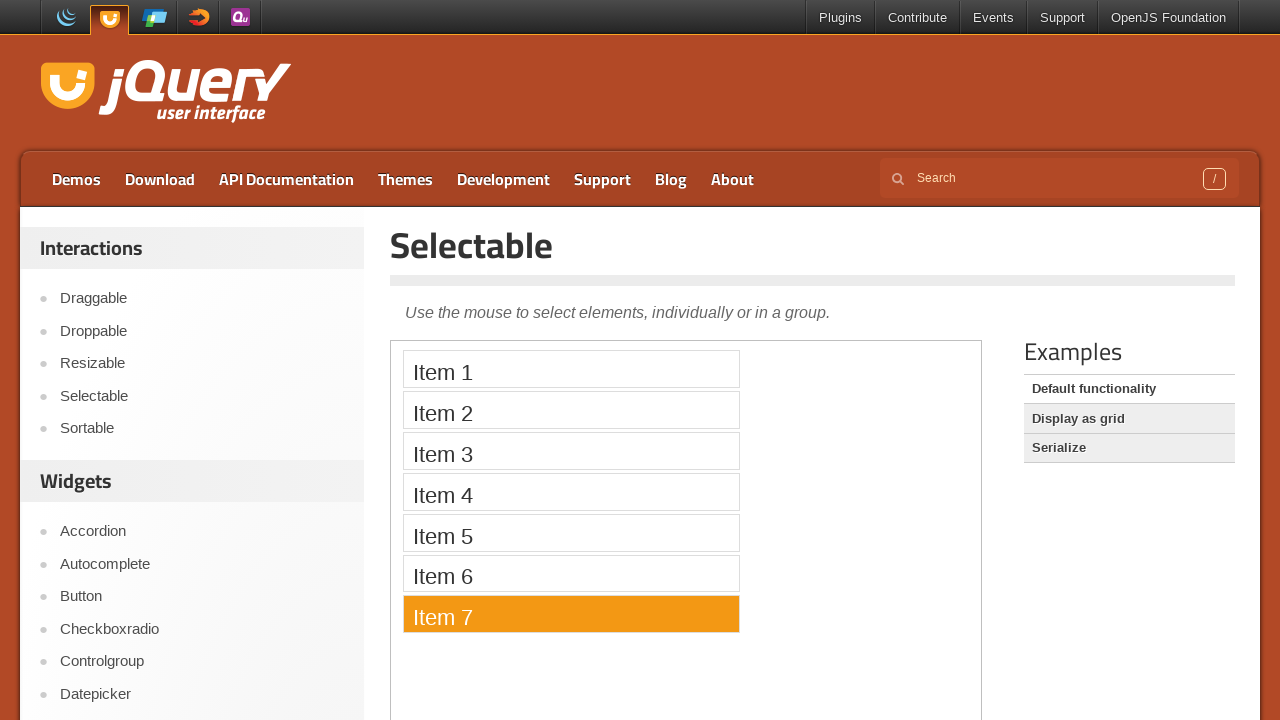